Clears the username text field on the vTiger CRM demo page using JavaScript execution

Starting URL: https://demo.vtiger.com/vtigercrm/

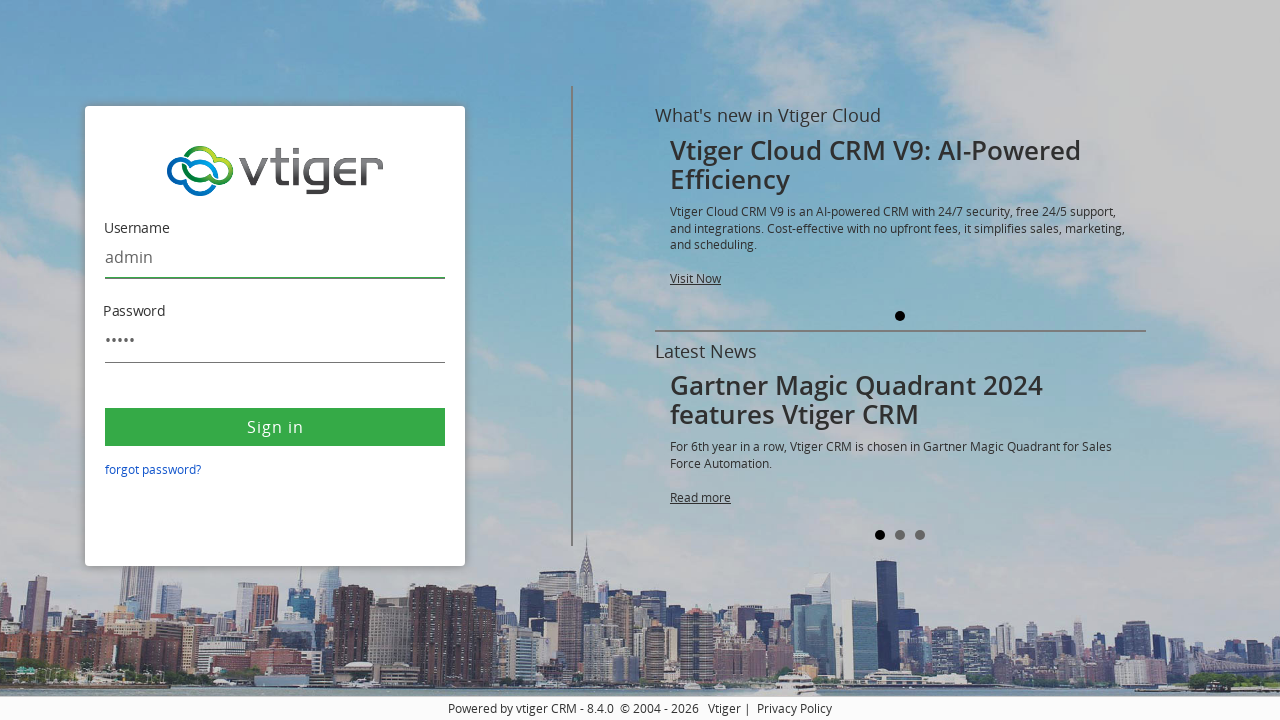

Cleared username text field using JavaScript assignment
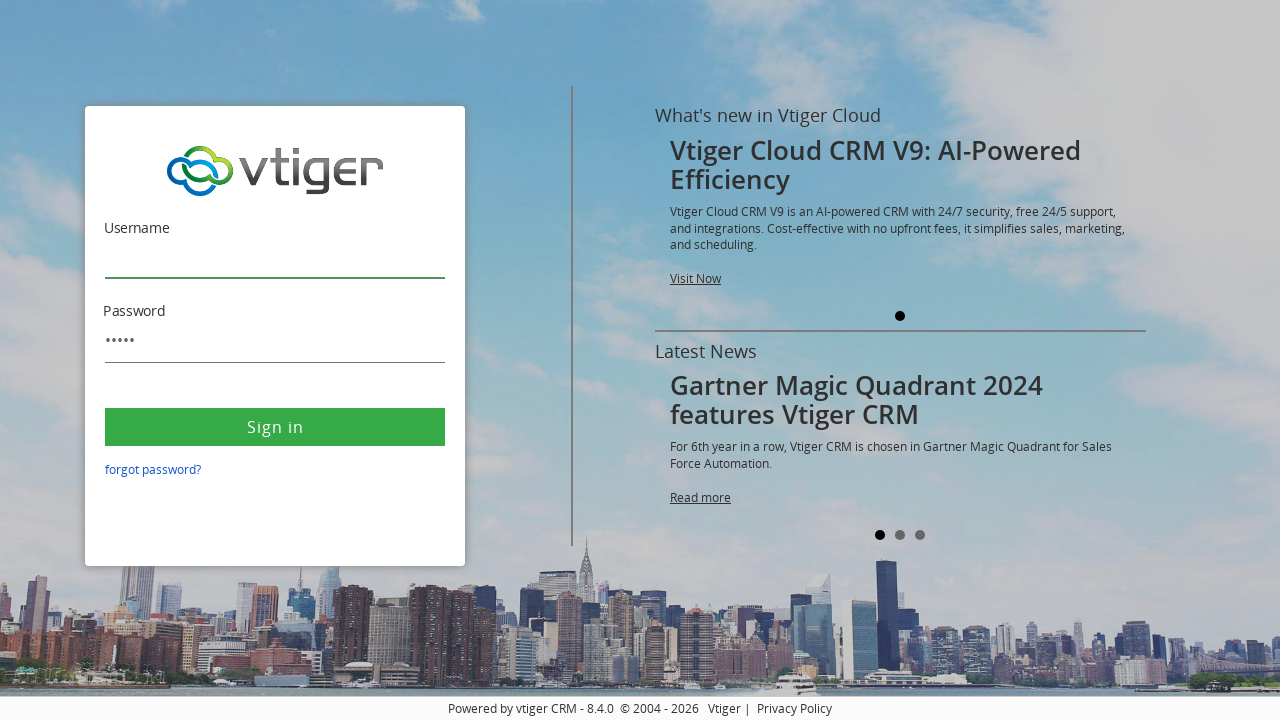

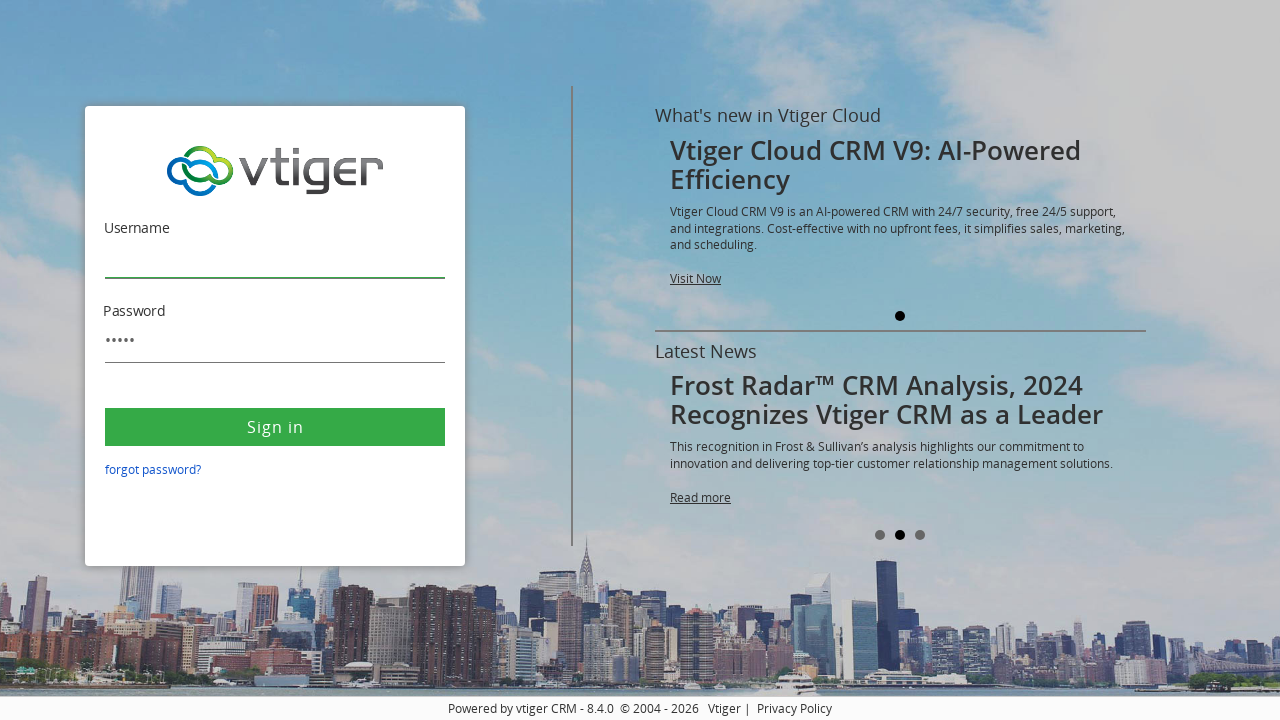